Tests user registration flow by navigating to sign-in page, clicking create account, and filling out the registration form with user details

Starting URL: https://prod-kurs.coderslab.pl/index.php

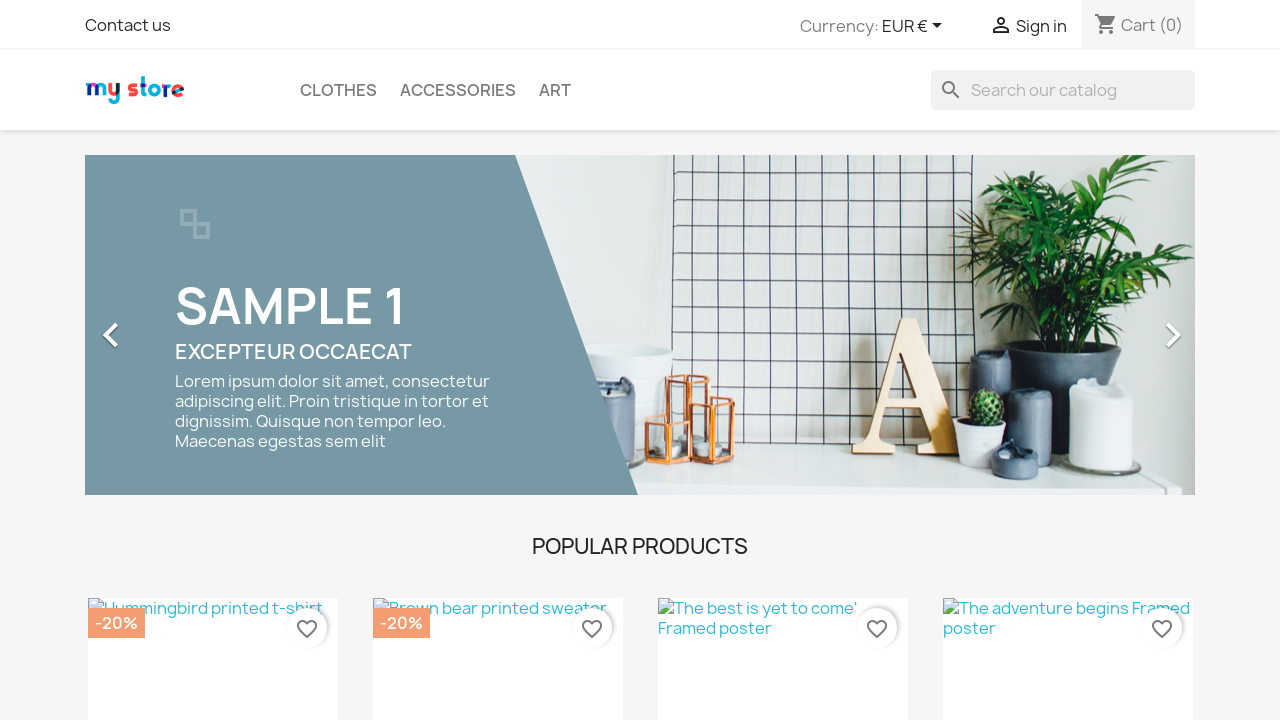

Navigated to starting URL
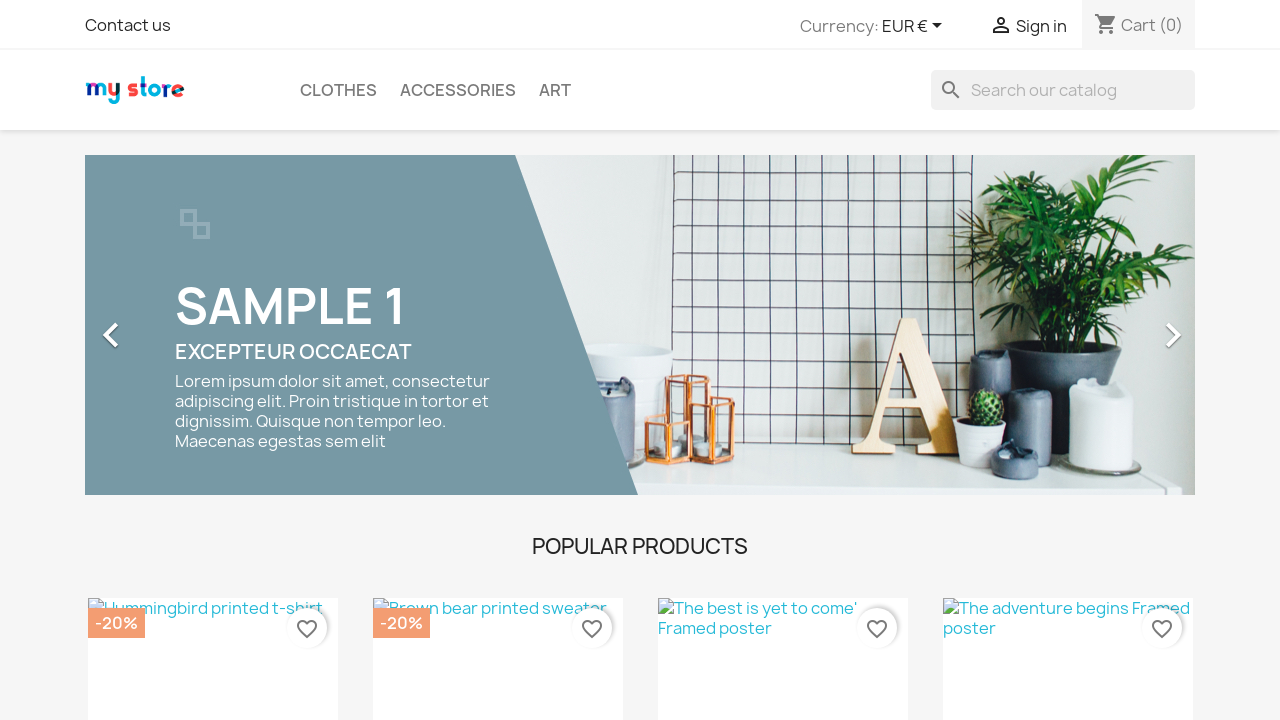

Clicked Sign In link at (1041, 26) on xpath=//*[@id="_desktop_user_info"]/div/a/span
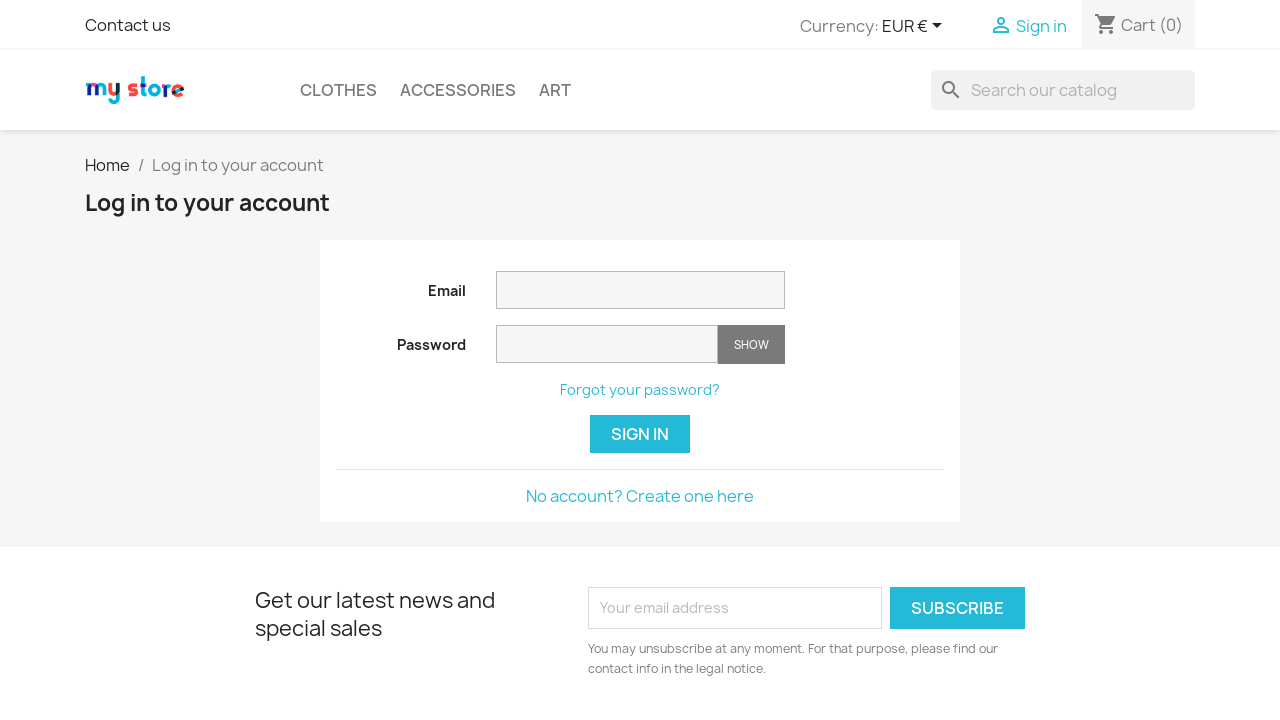

Clicked Create Account link at (640, 496) on xpath=//*[@id="content"]/div/a
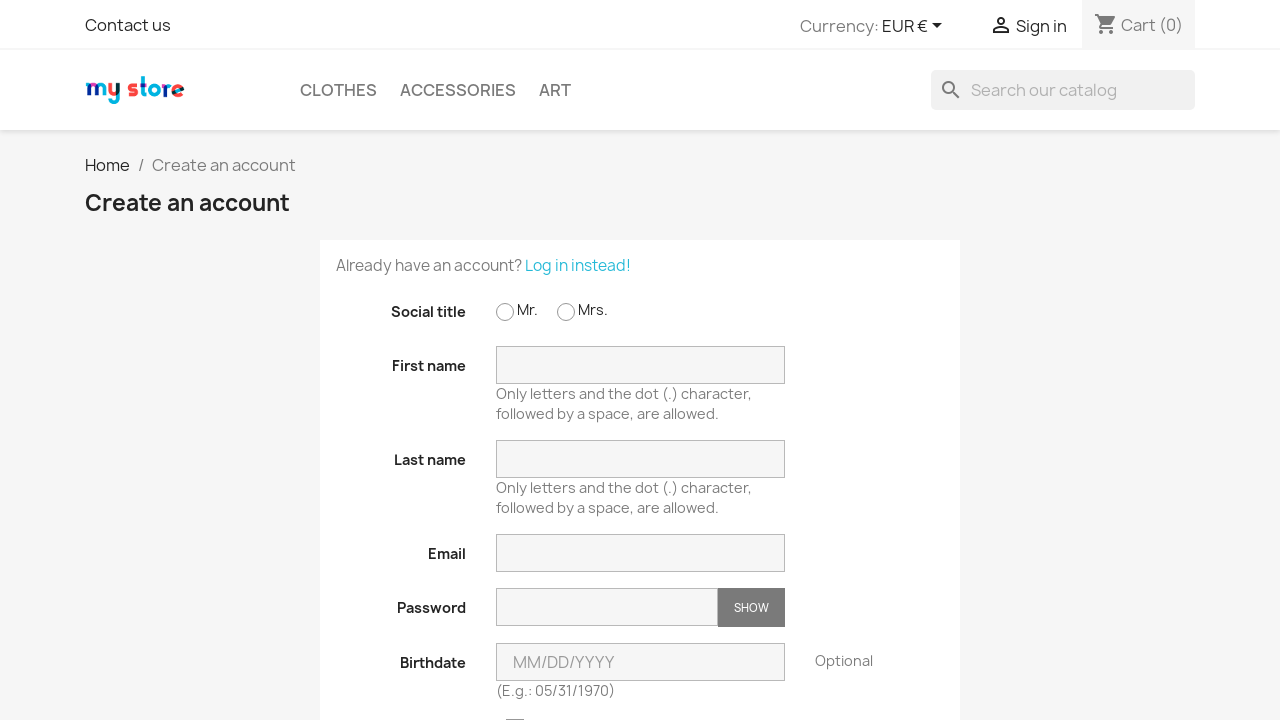

Filled first name field with 'Michael' on input[name='firstname']
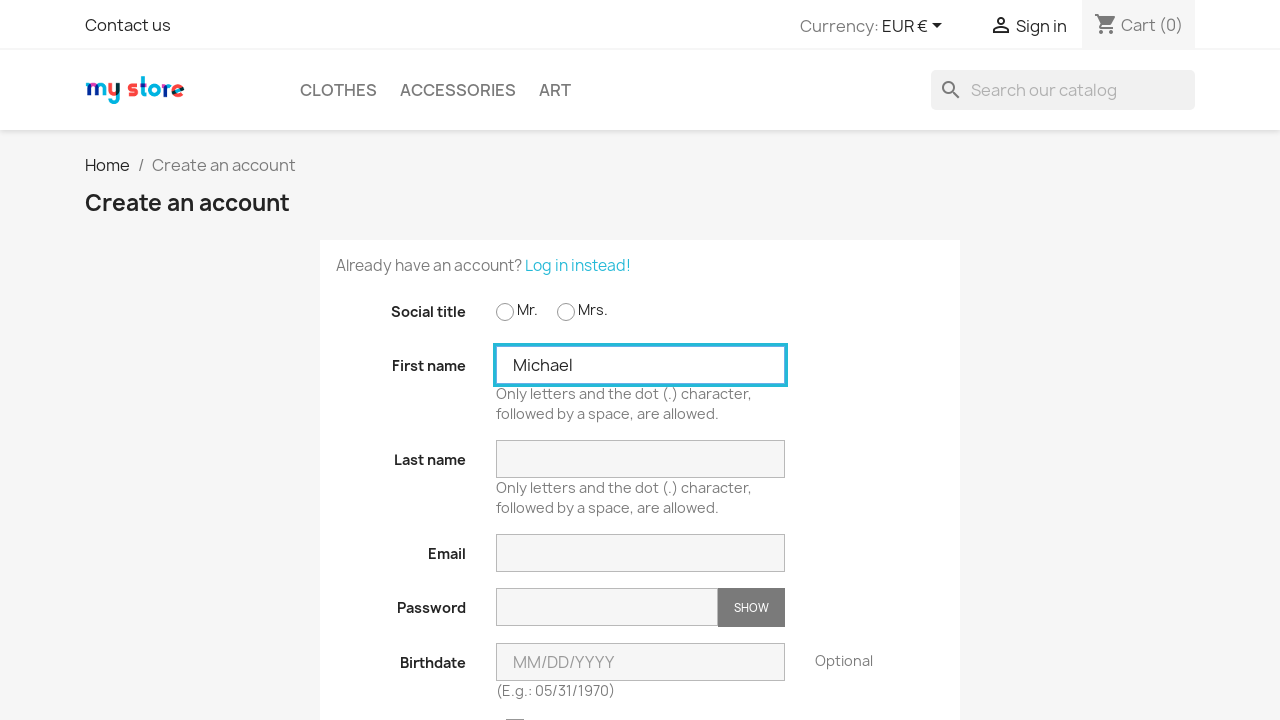

Filled last name field with 'Johnson' on input[name='lastname']
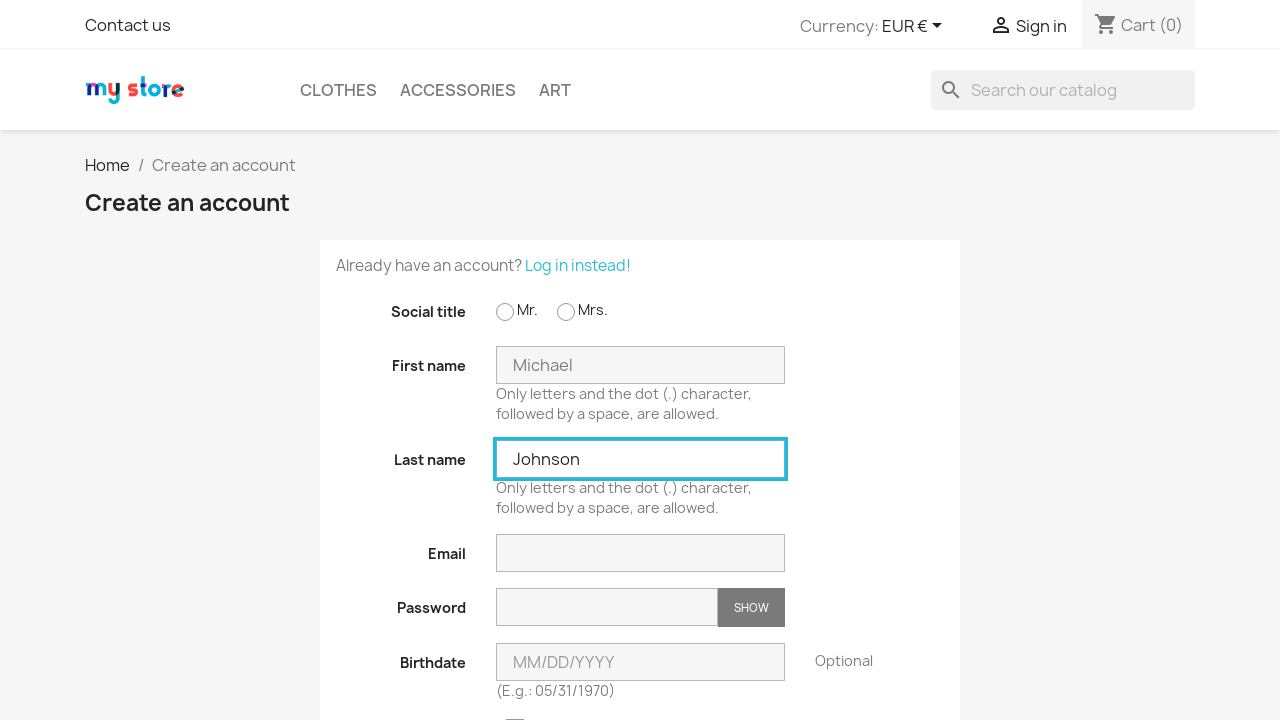

Filled email field with 'mjohnson2024@example.com' on input[name='email']
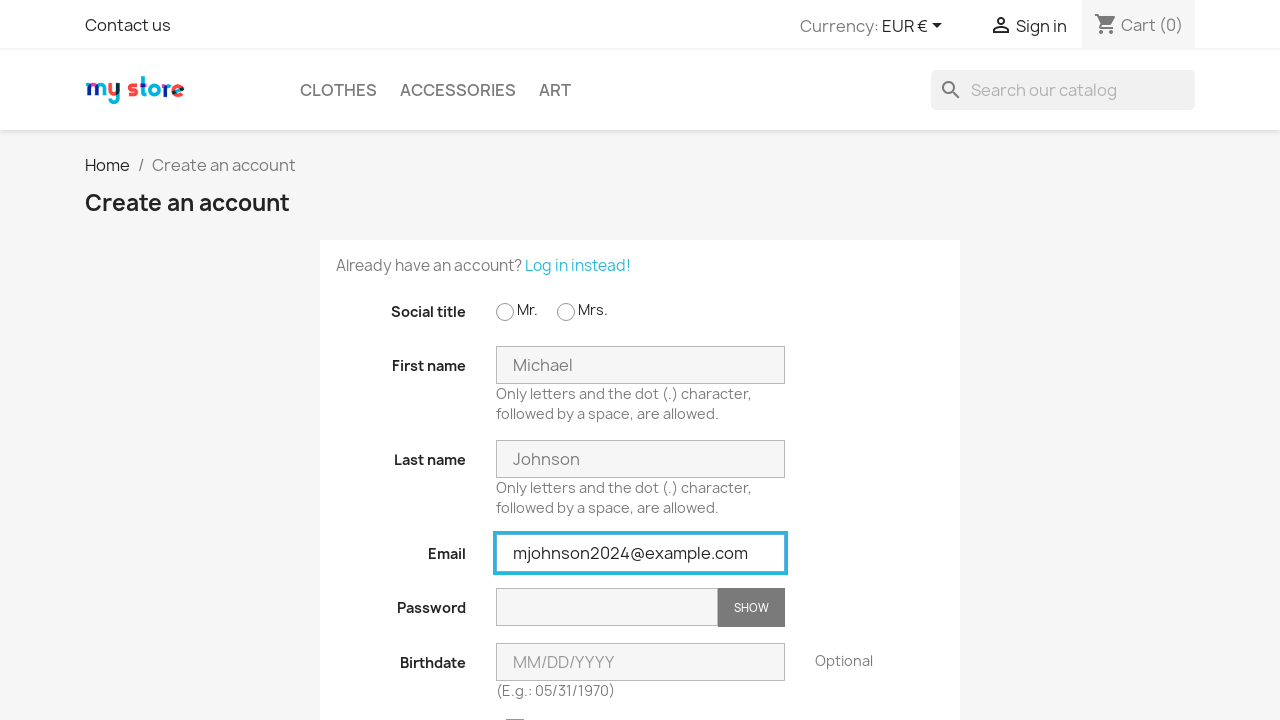

Filled password field with 'SecurePass123!' on input[name='password']
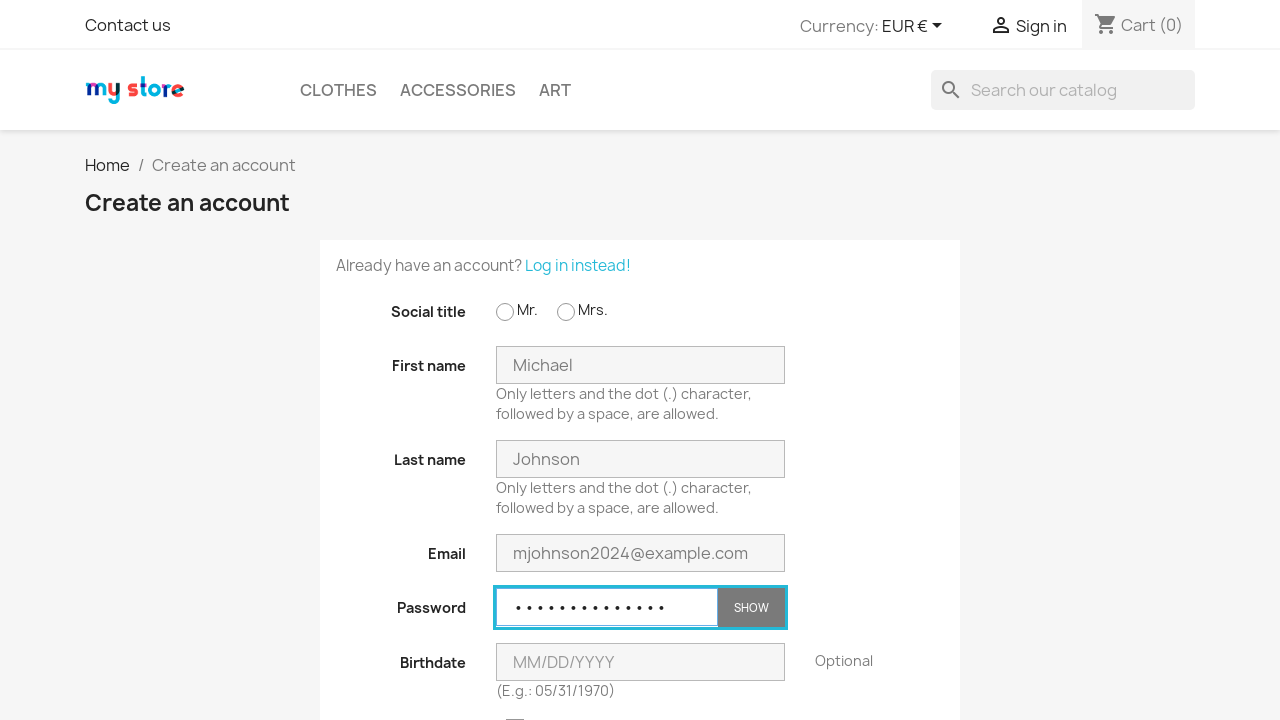

Clicked show password button at (751, 608) on .btn
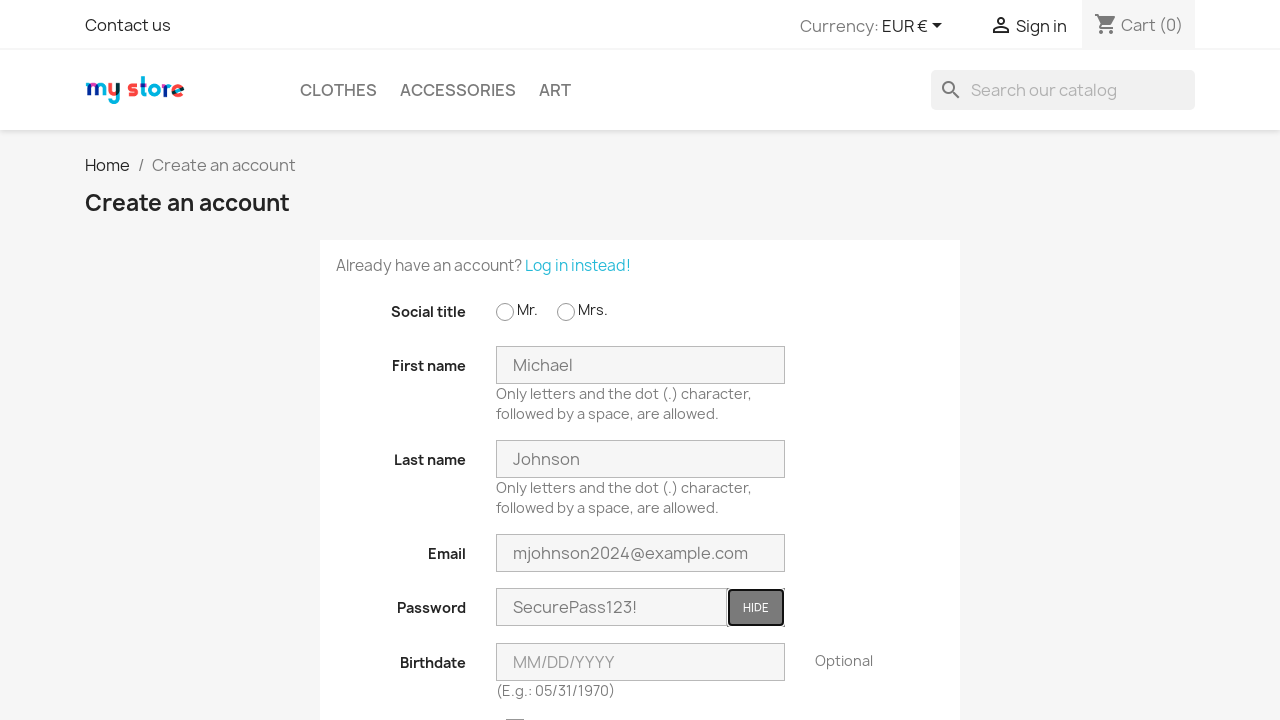

Filled birthday field with '12/08/1988' on input[name='birthday']
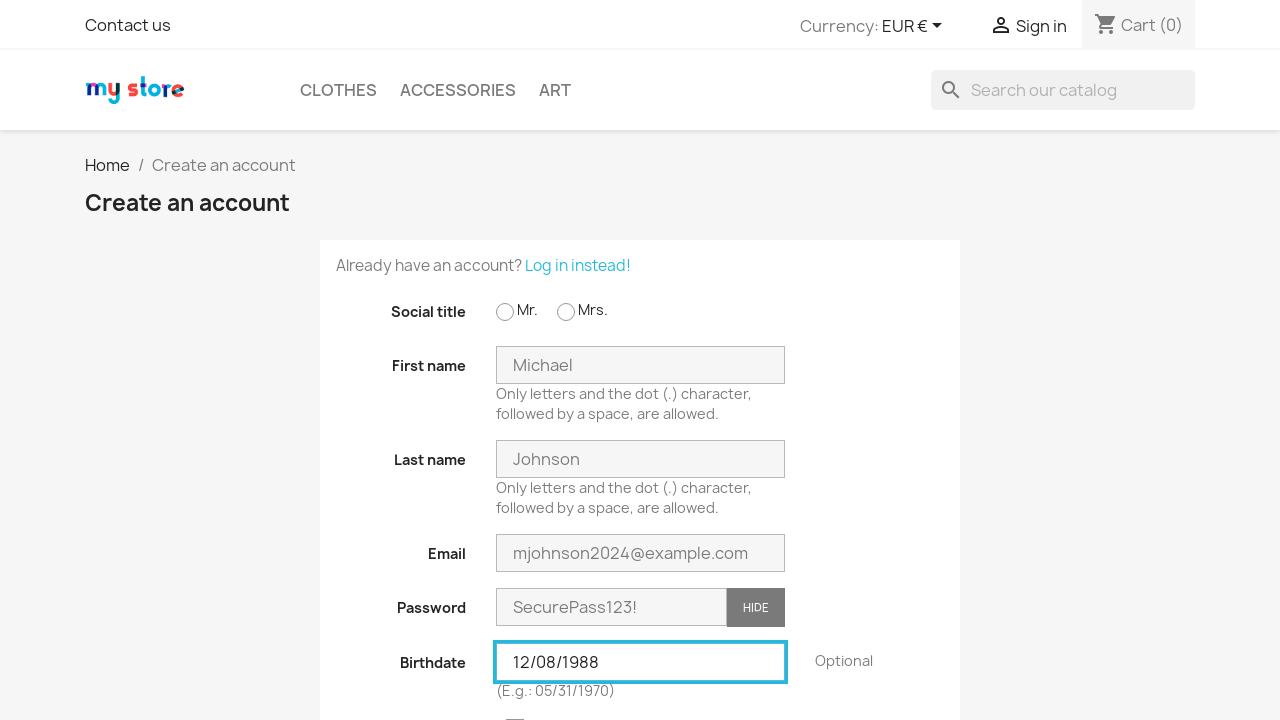

Clicked submit button to complete registration at (902, 360) on .btn.btn-primary.form-control-submit.float-xs-right
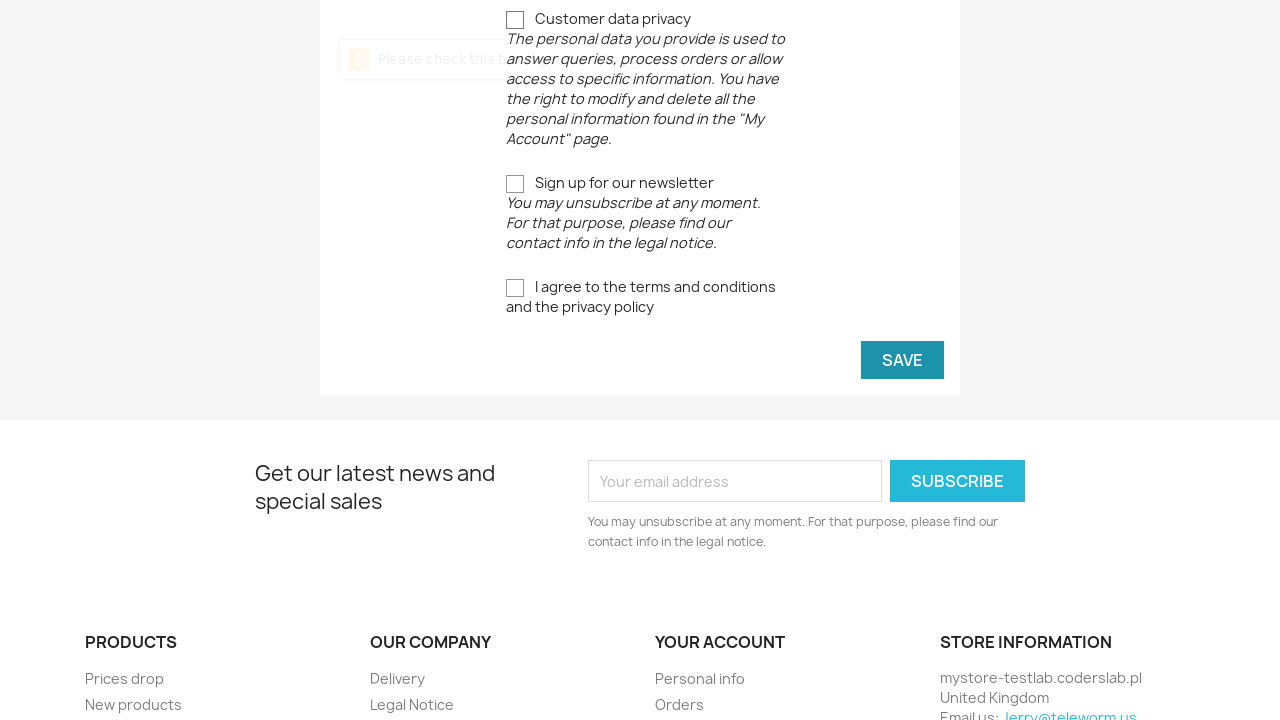

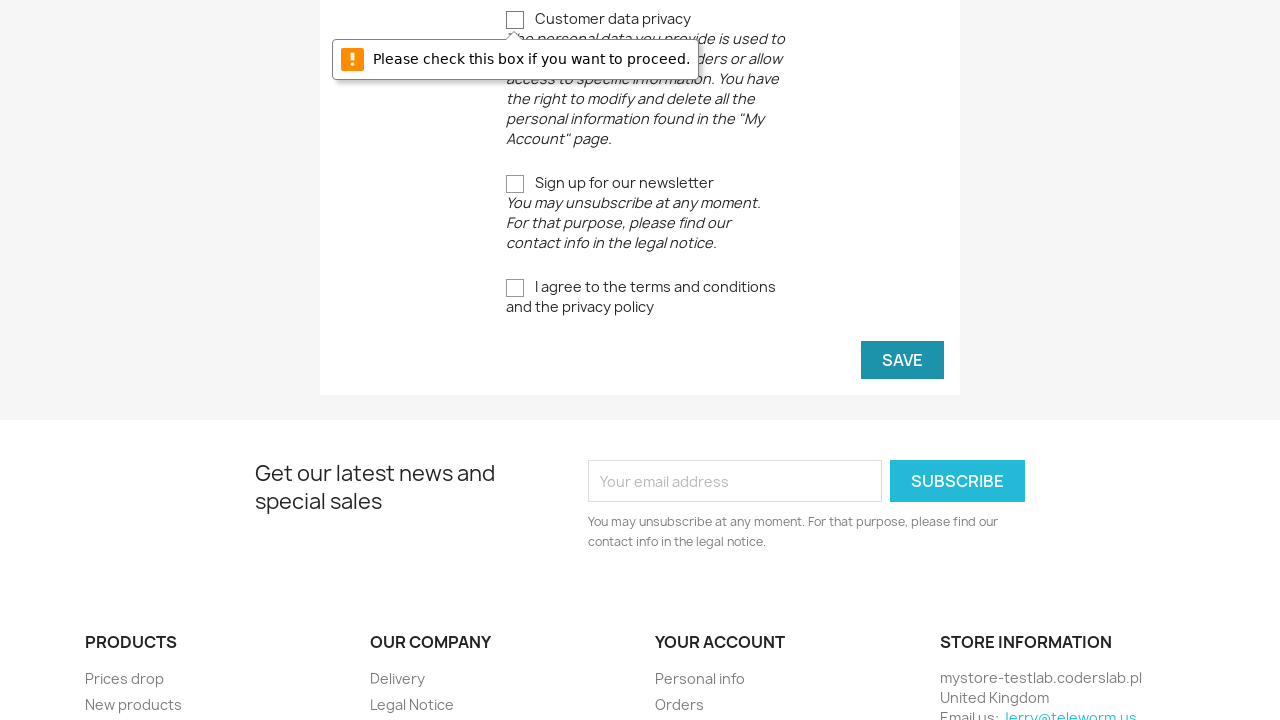